Tests jQuery UI draggable demo page by switching to the demo iframe, reading the draggable element's text, then clicking the Download link on the main page.

Starting URL: https://jqueryui.com/draggable/

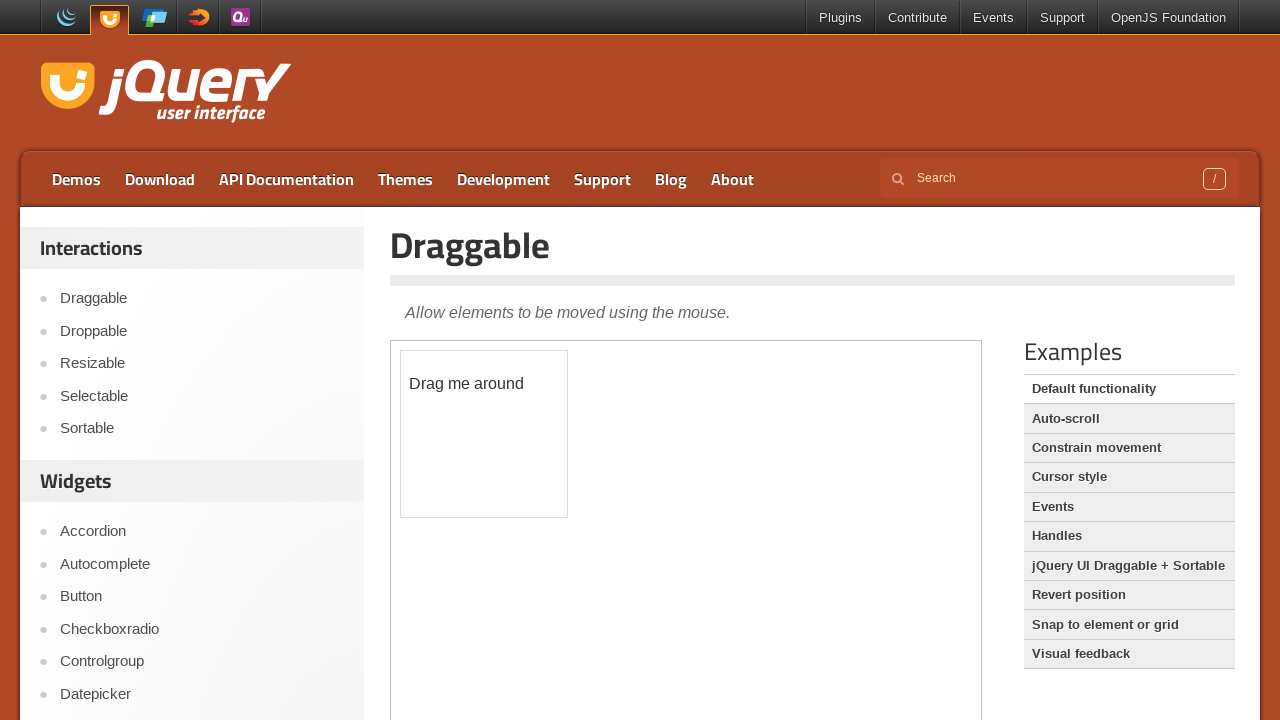

Waited for demo iframe to load
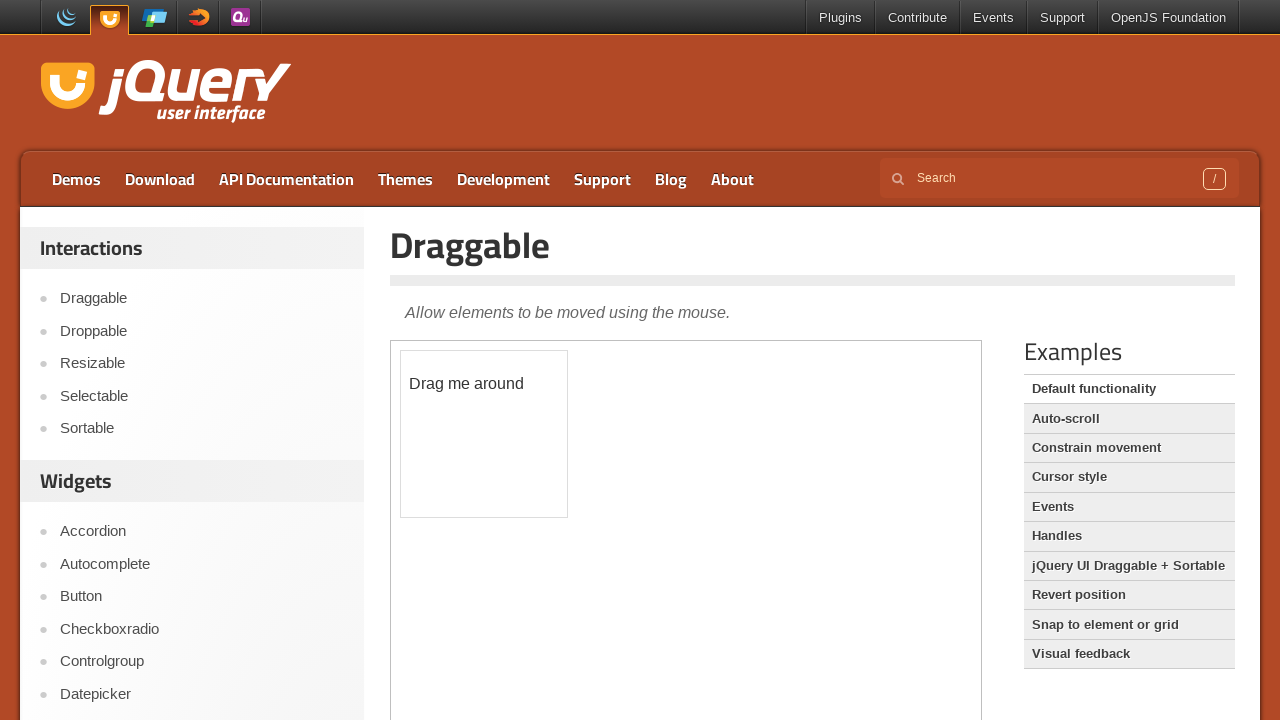

Switched to demo iframe
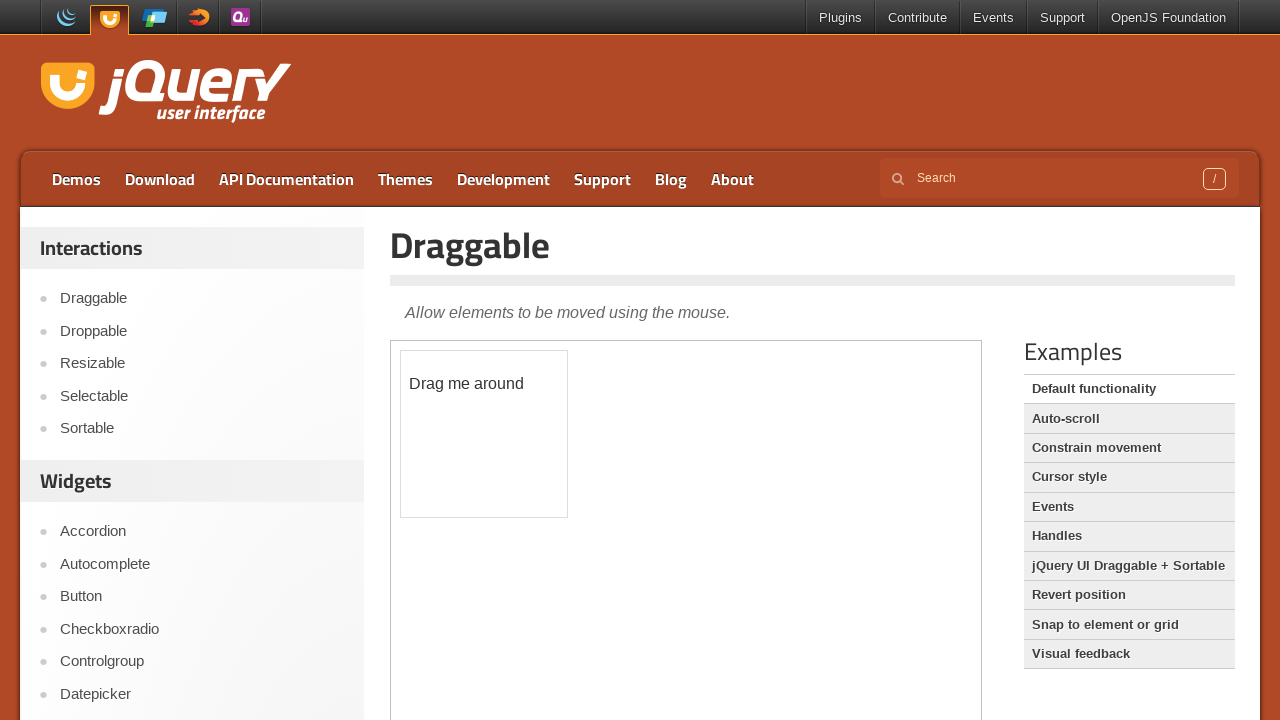

Verified draggable element exists in iframe
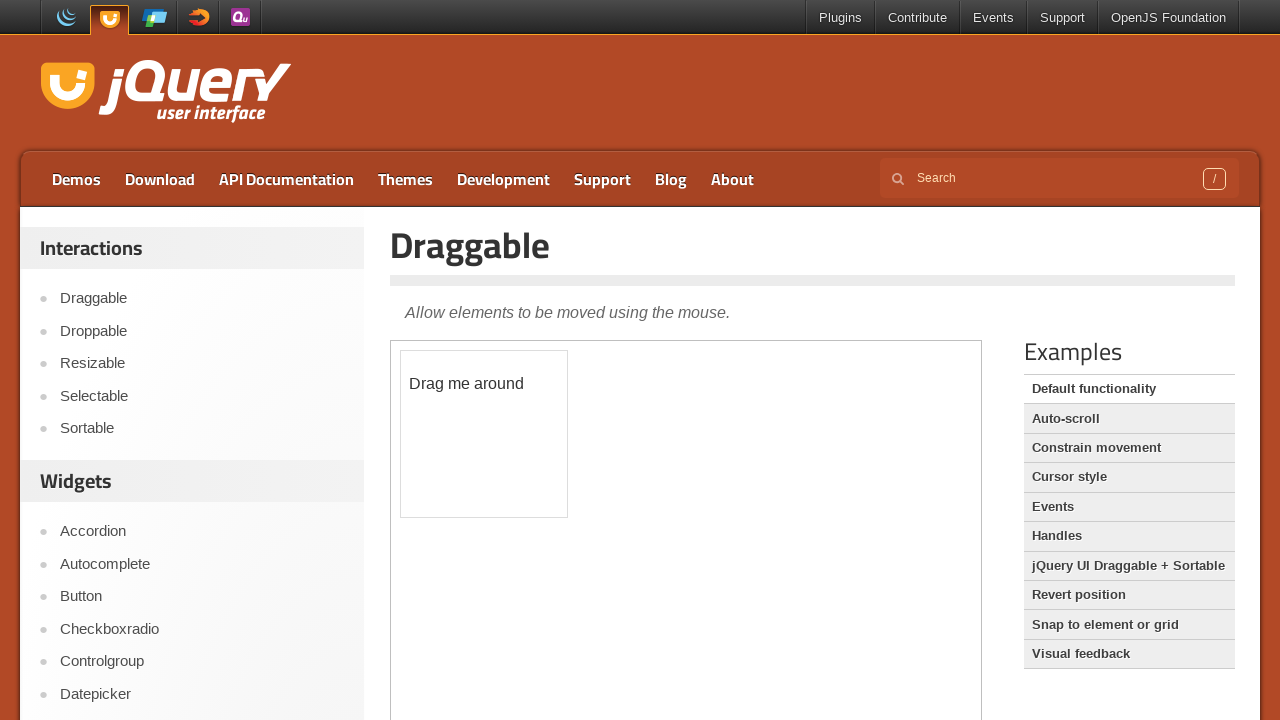

Clicked Download link on main page at (160, 179) on a:has-text('Download')
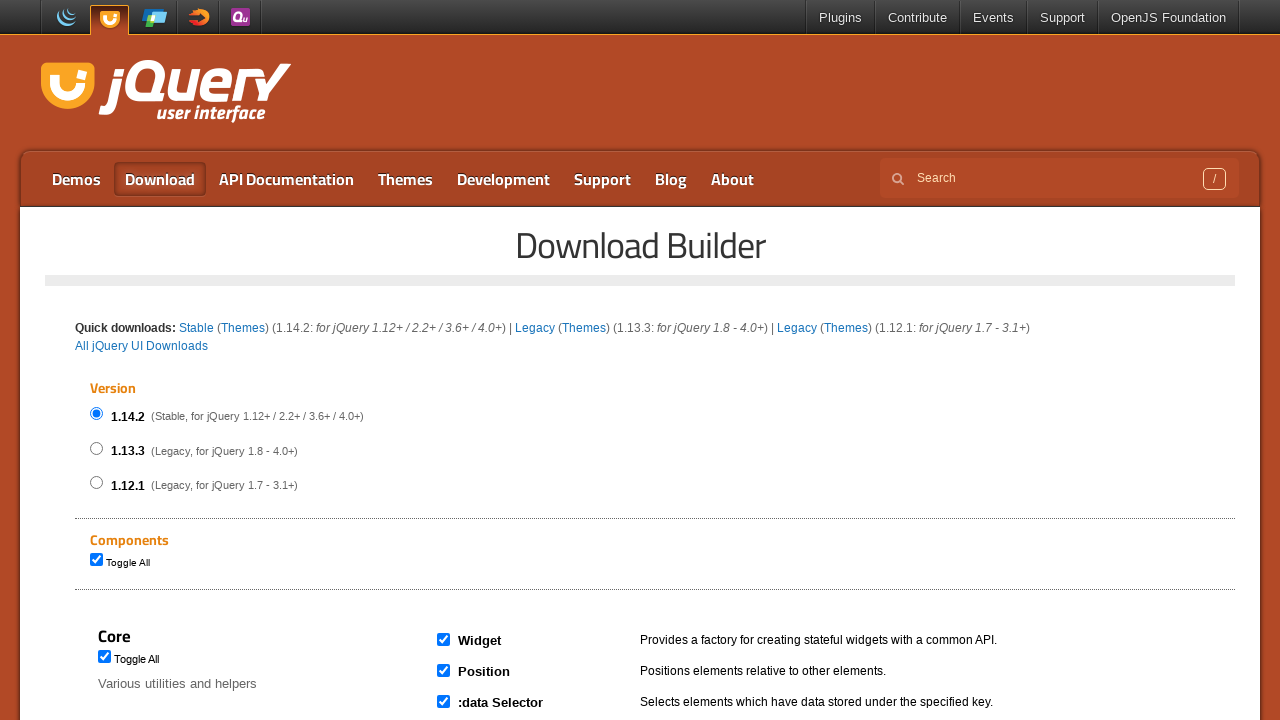

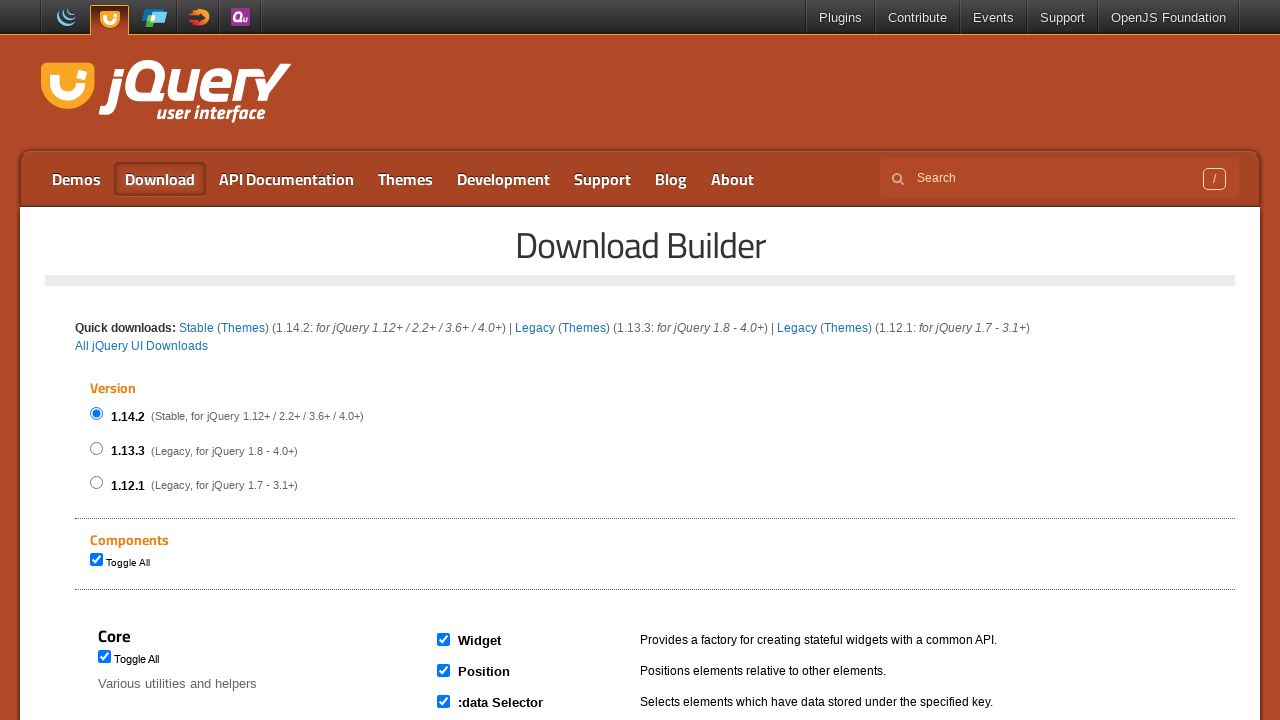